Tests that clicking the GitHub repository link on the Playwright website opens the GitHub page in a new tab and verifies the repository header is visible

Starting URL: https://playwright.dev/

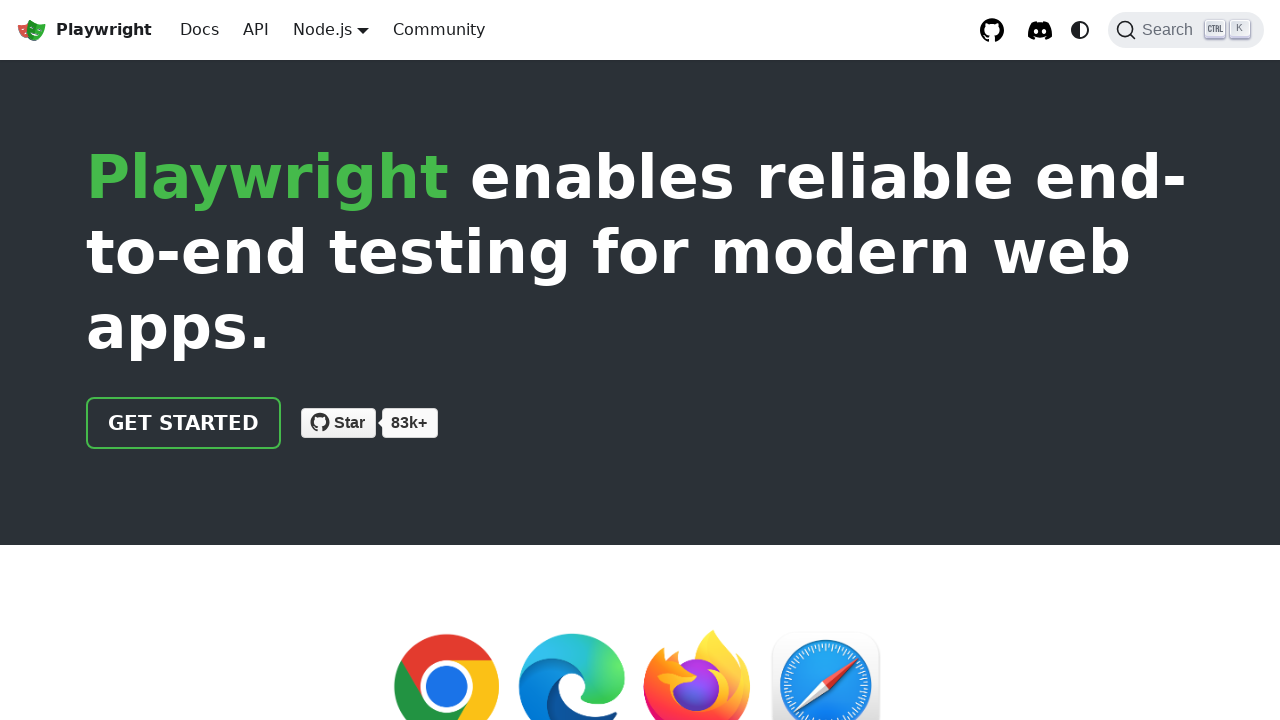

Clicked GitHub repository link and new tab opened at (992, 30) on xpath=//a[@aria-label='GitHub repository']
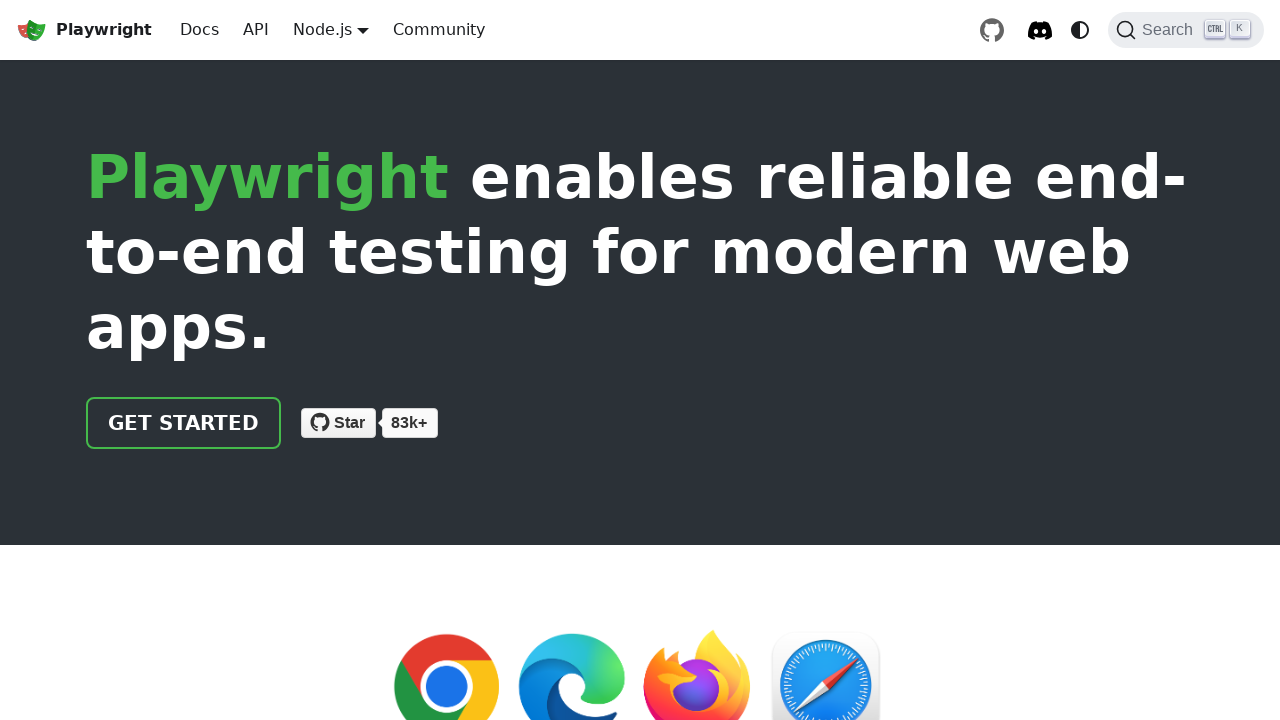

Retrieved GitHub page from new tab
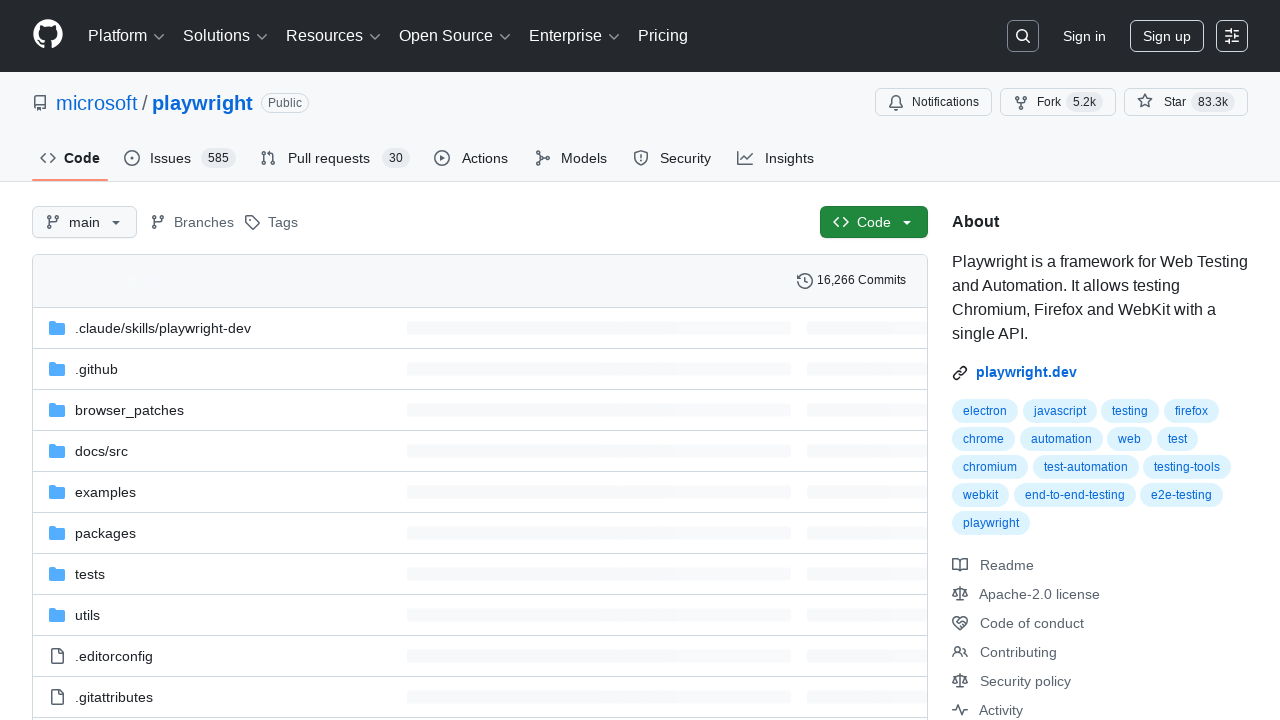

GitHub page finished loading
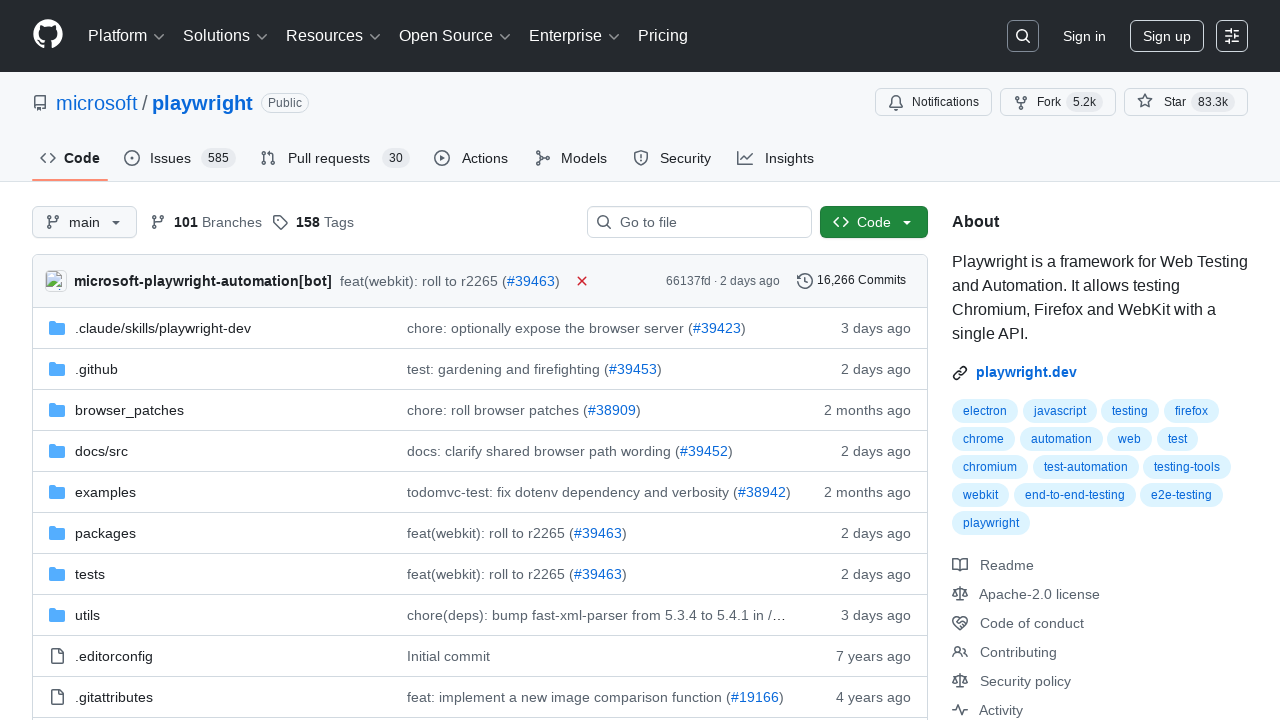

Playwright repository header became visible on GitHub page
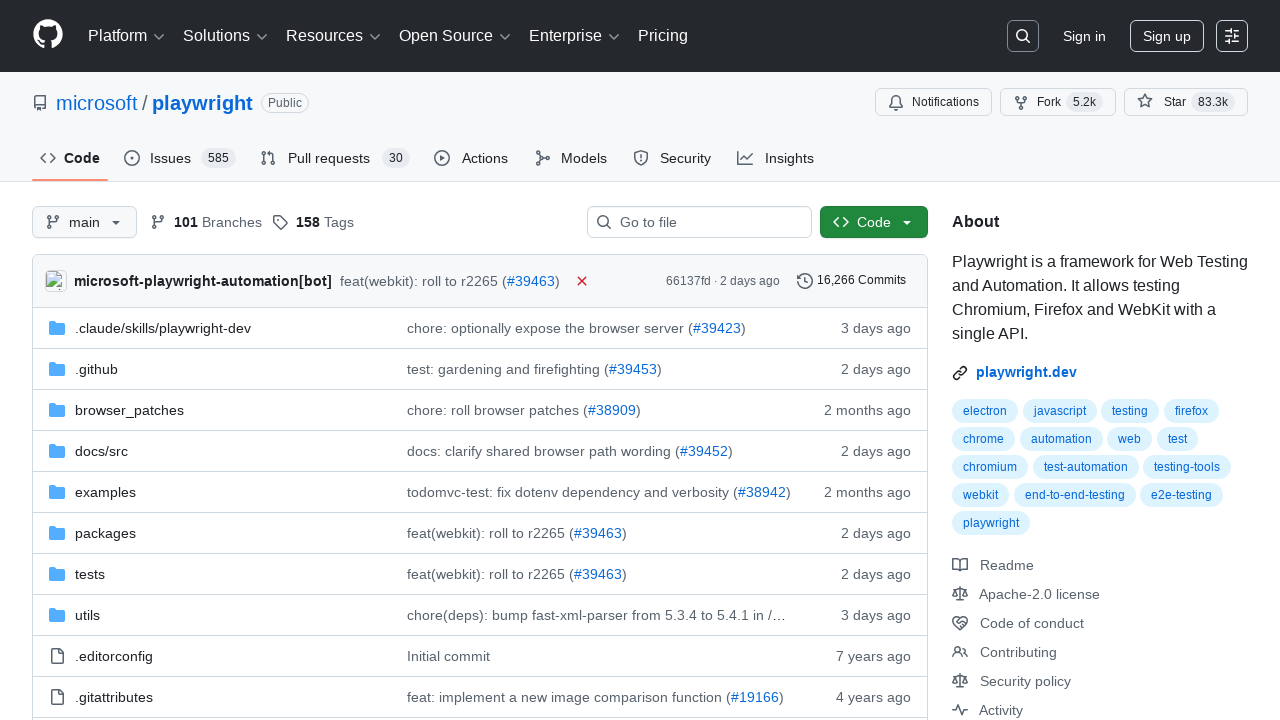

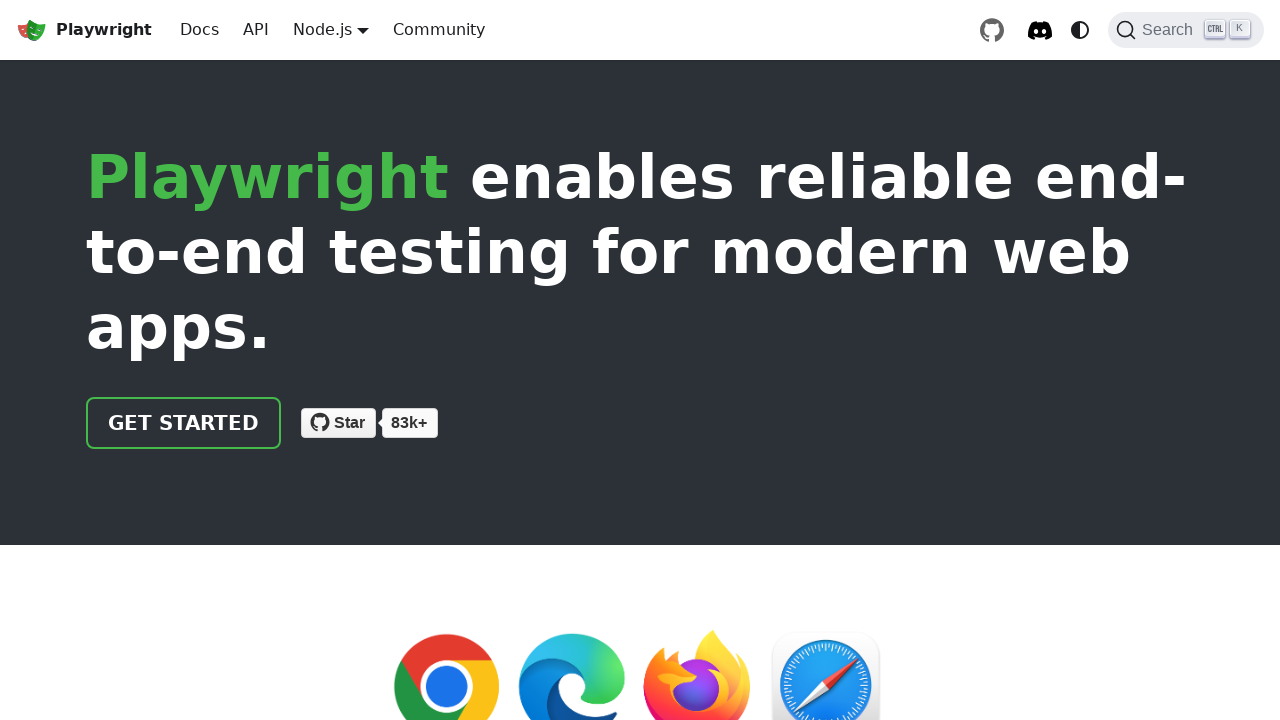